Tests that Clear completed button is hidden when no items are completed

Starting URL: https://demo.playwright.dev/todomvc

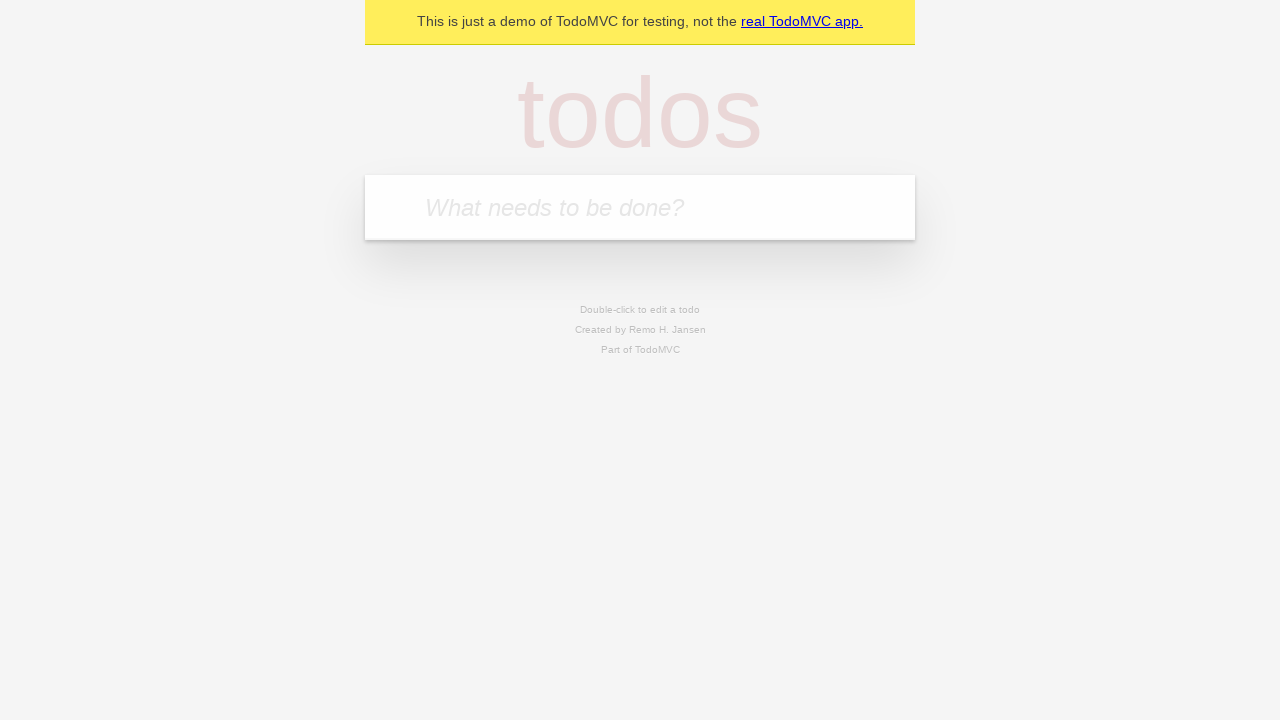

Filled todo input with 'buy some cheese' on internal:attr=[placeholder="What needs to be done?"i]
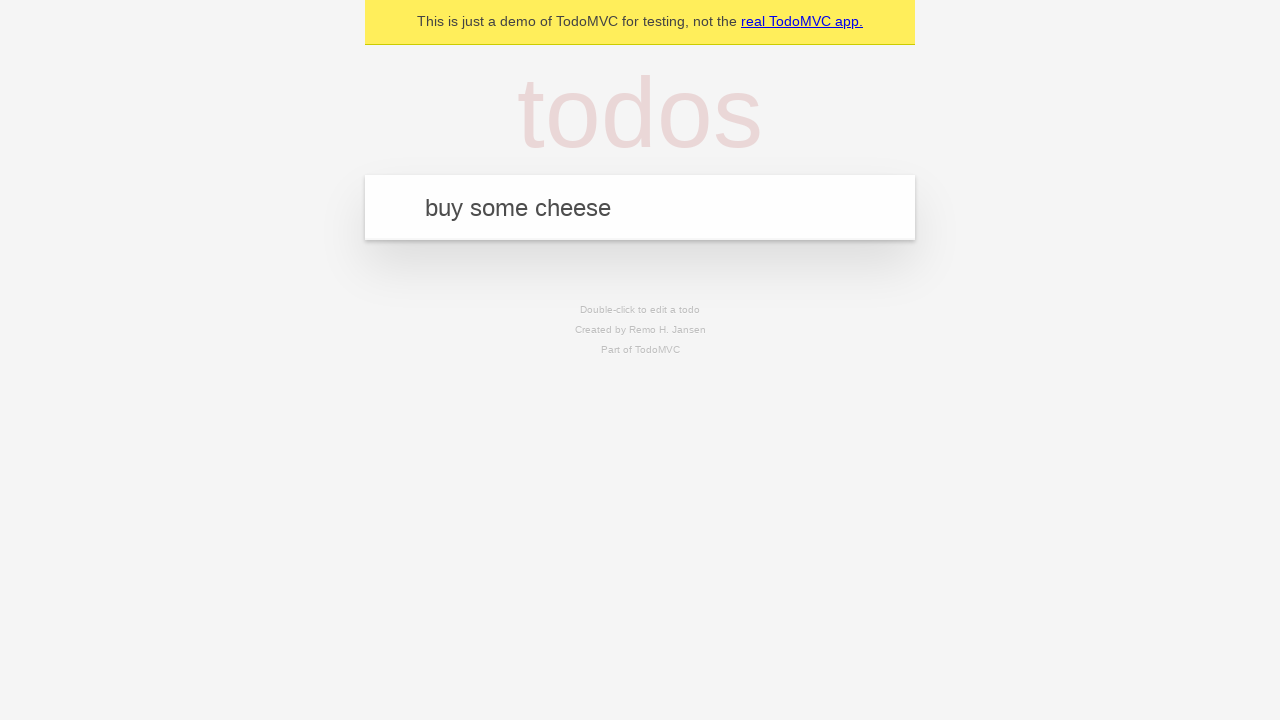

Pressed Enter to add todo 'buy some cheese' on internal:attr=[placeholder="What needs to be done?"i]
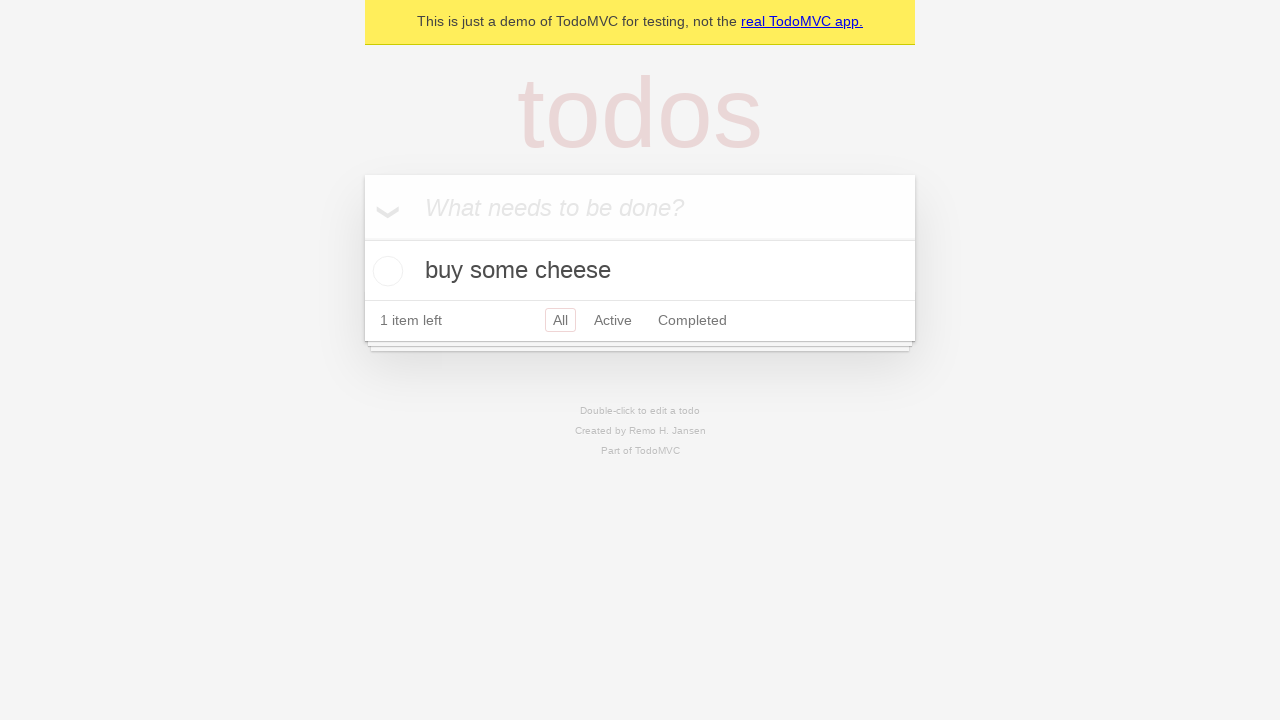

Filled todo input with 'feed the cat' on internal:attr=[placeholder="What needs to be done?"i]
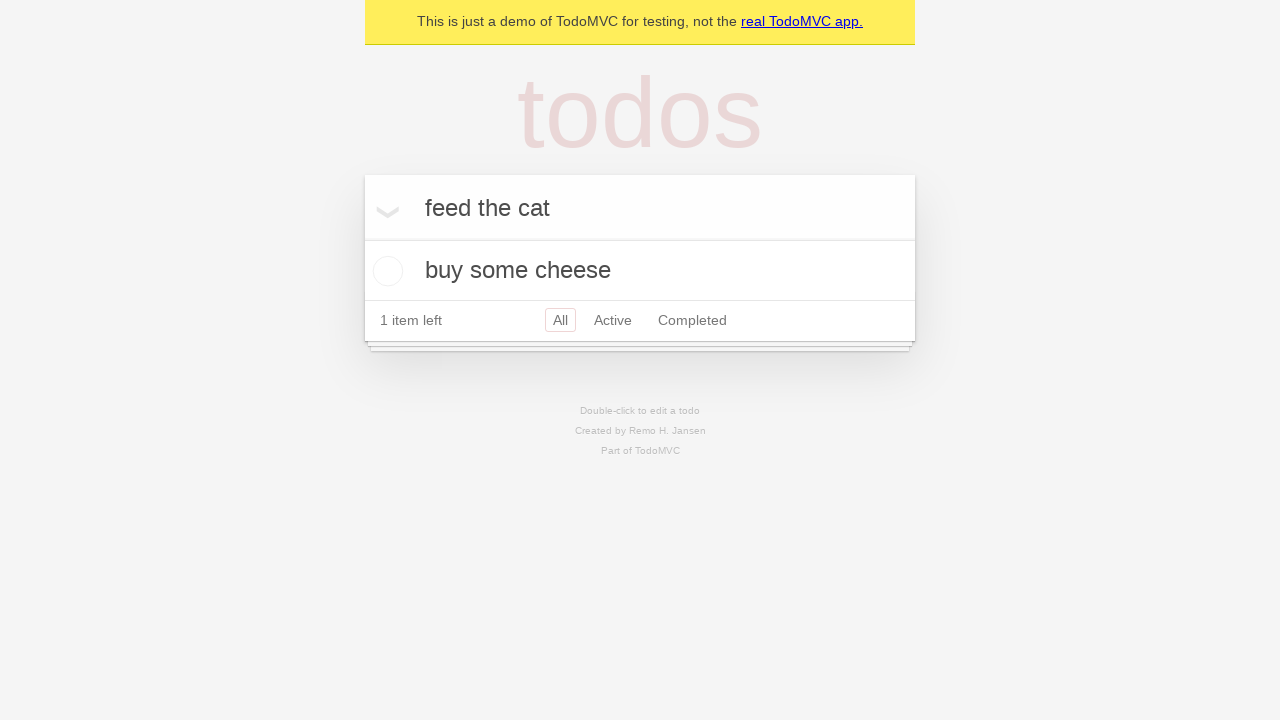

Pressed Enter to add todo 'feed the cat' on internal:attr=[placeholder="What needs to be done?"i]
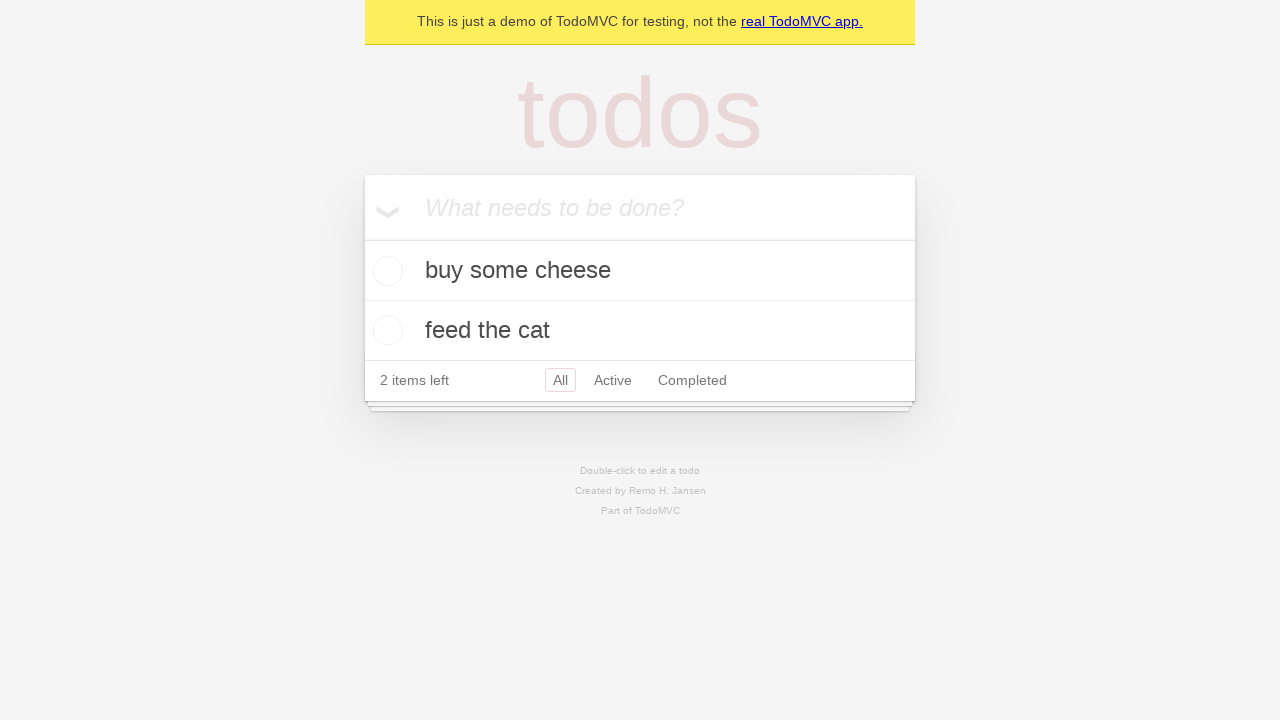

Filled todo input with 'book a doctors appointment' on internal:attr=[placeholder="What needs to be done?"i]
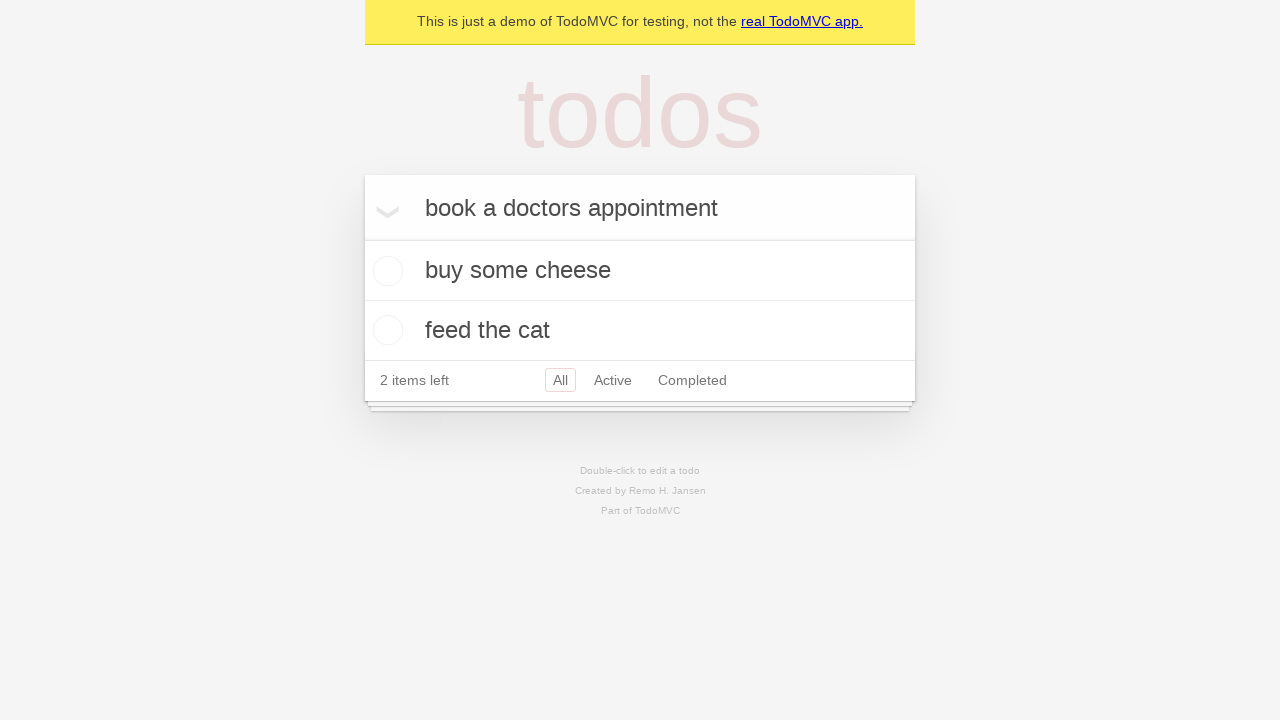

Pressed Enter to add todo 'book a doctors appointment' on internal:attr=[placeholder="What needs to be done?"i]
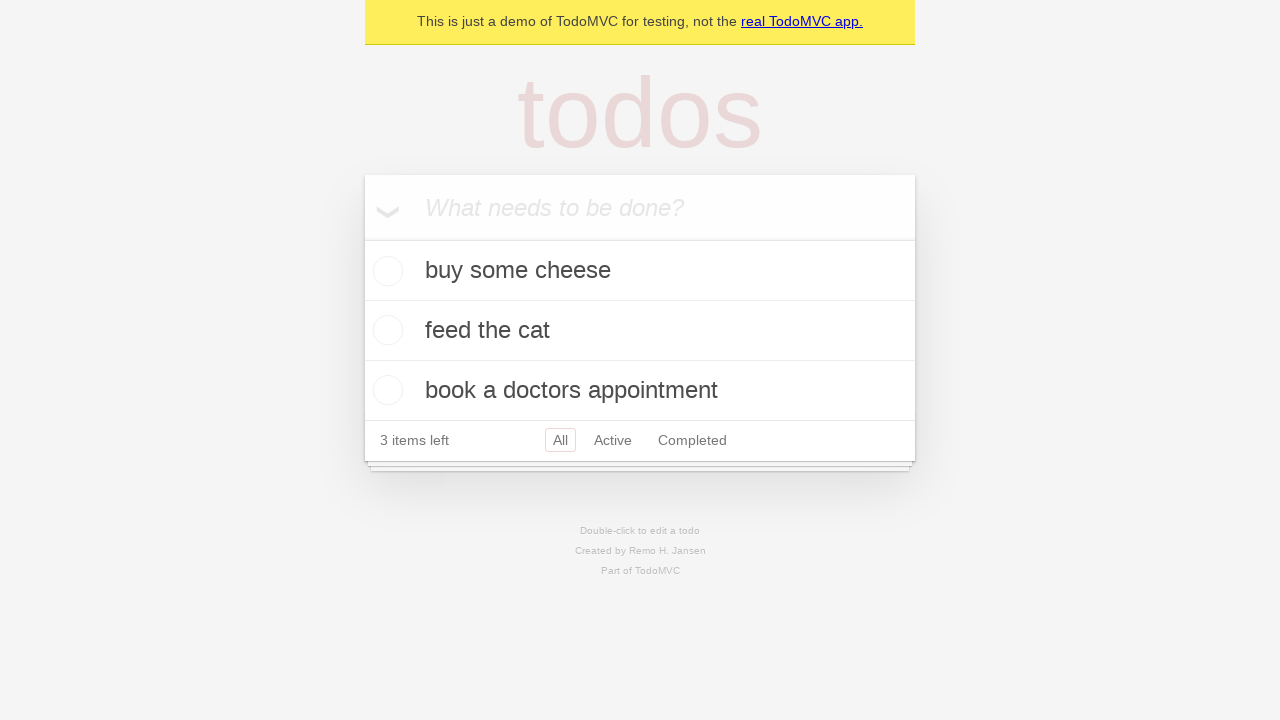

Checked the first todo item as completed at (385, 271) on .todo-list li .toggle >> nth=0
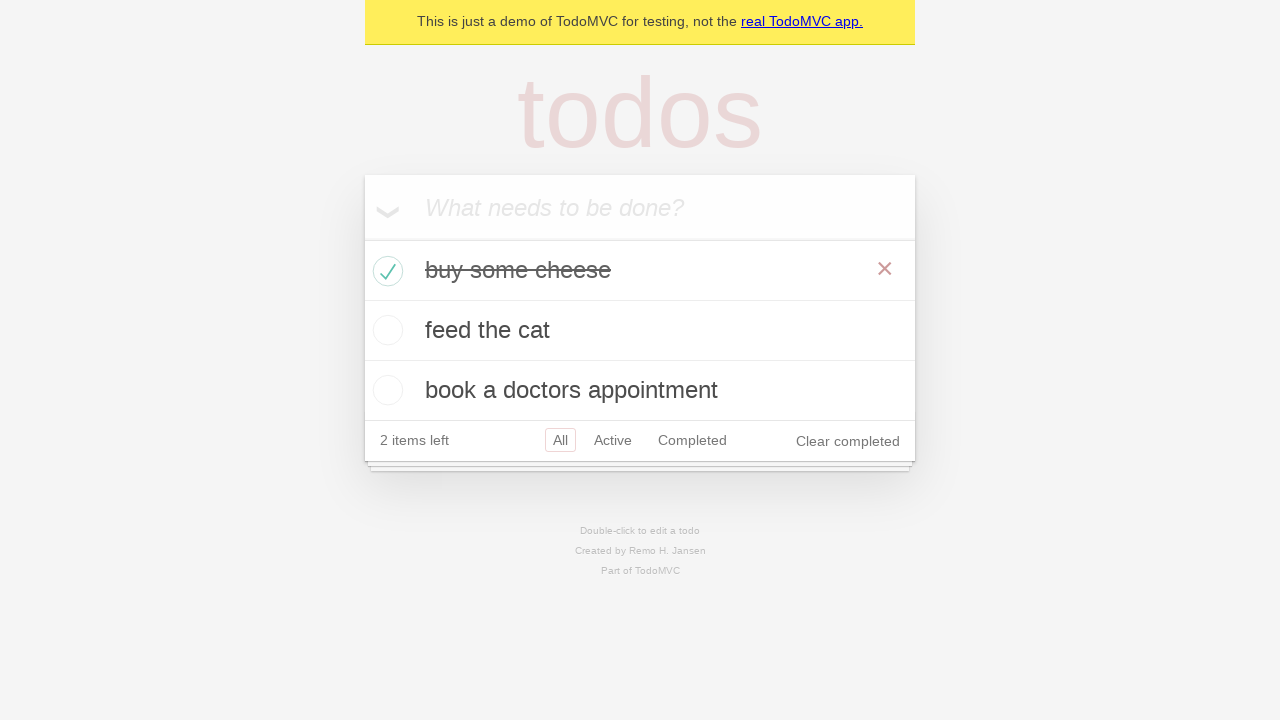

Clicked 'Clear completed' button to remove completed todos at (848, 441) on internal:role=button[name="Clear completed"i]
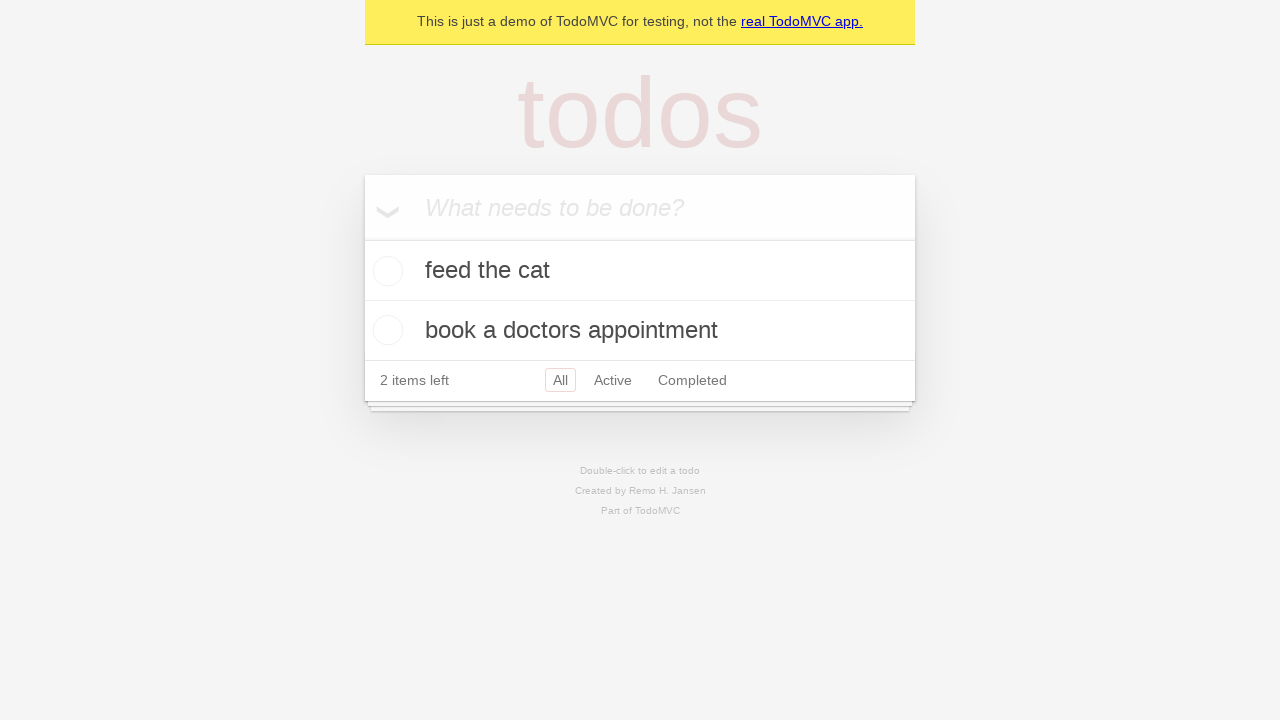

Waited for UI to settle
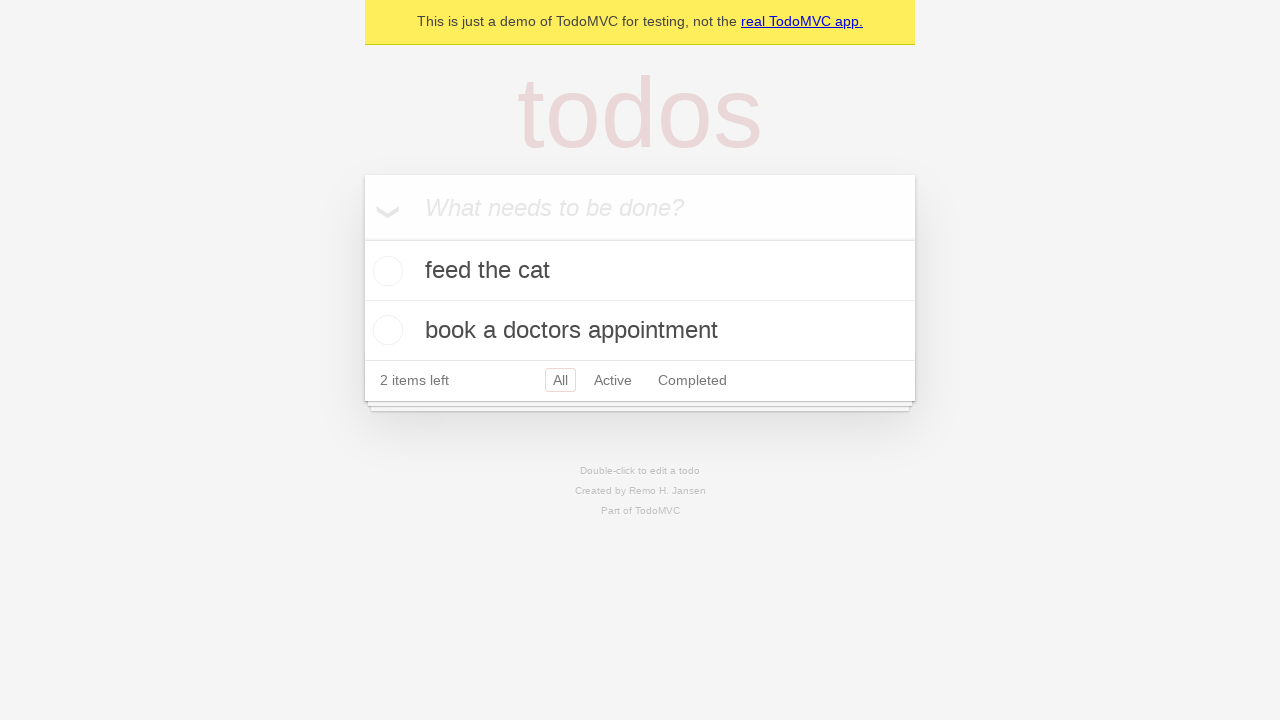

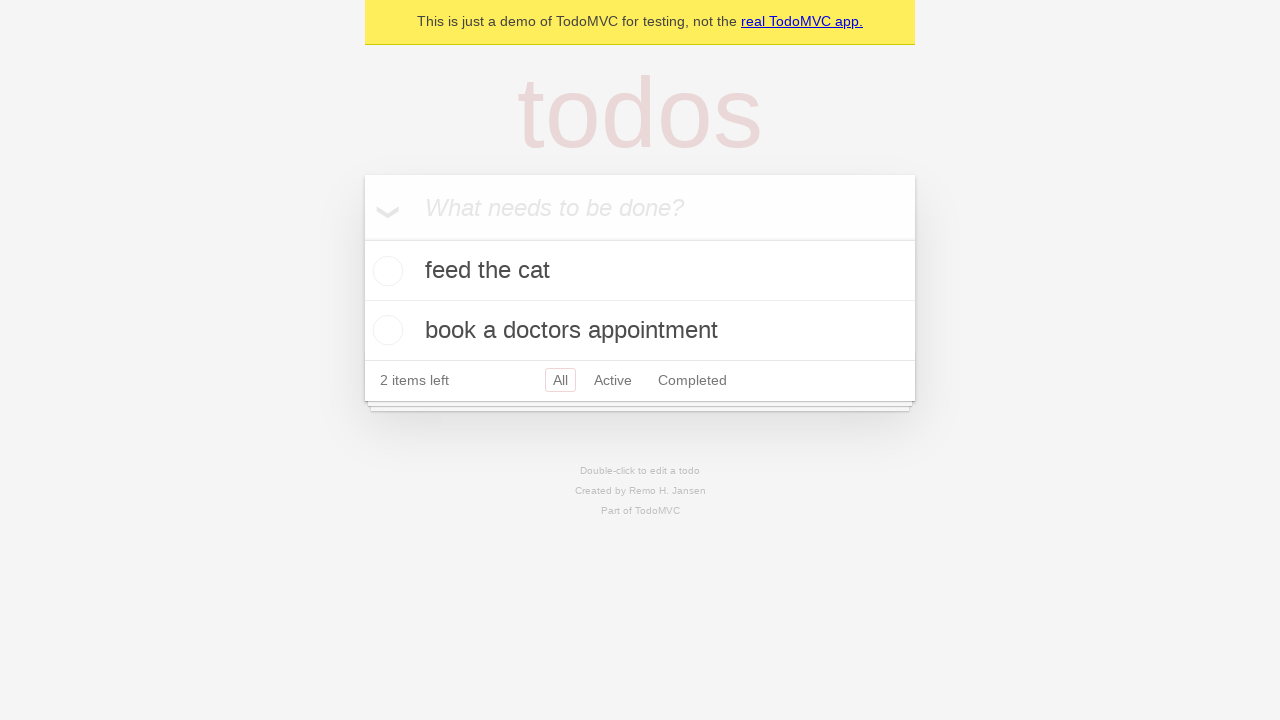